Tests opting out of A/B tests by adding an opt-out cookie before visiting the A/B test page, then navigating to the test page and verifying the heading shows "No A/B Test"

Starting URL: http://the-internet.herokuapp.com

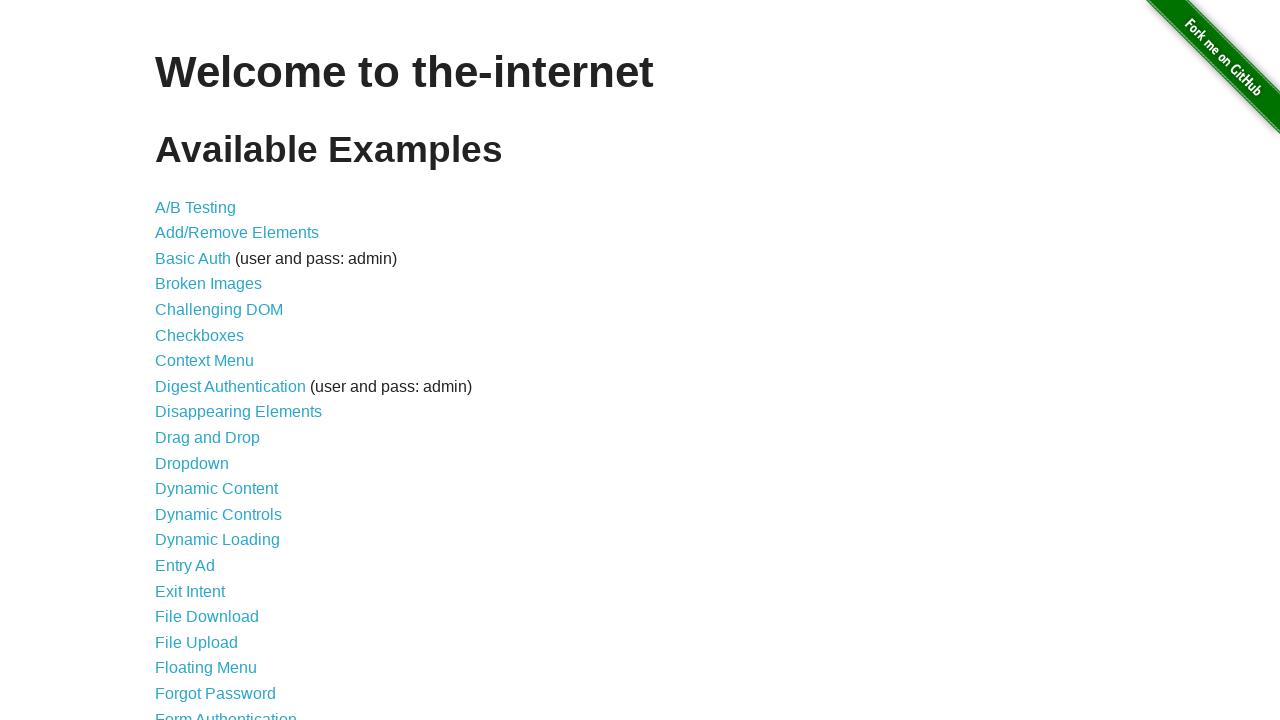

Added optimizelyOptOut cookie to opt out of A/B test
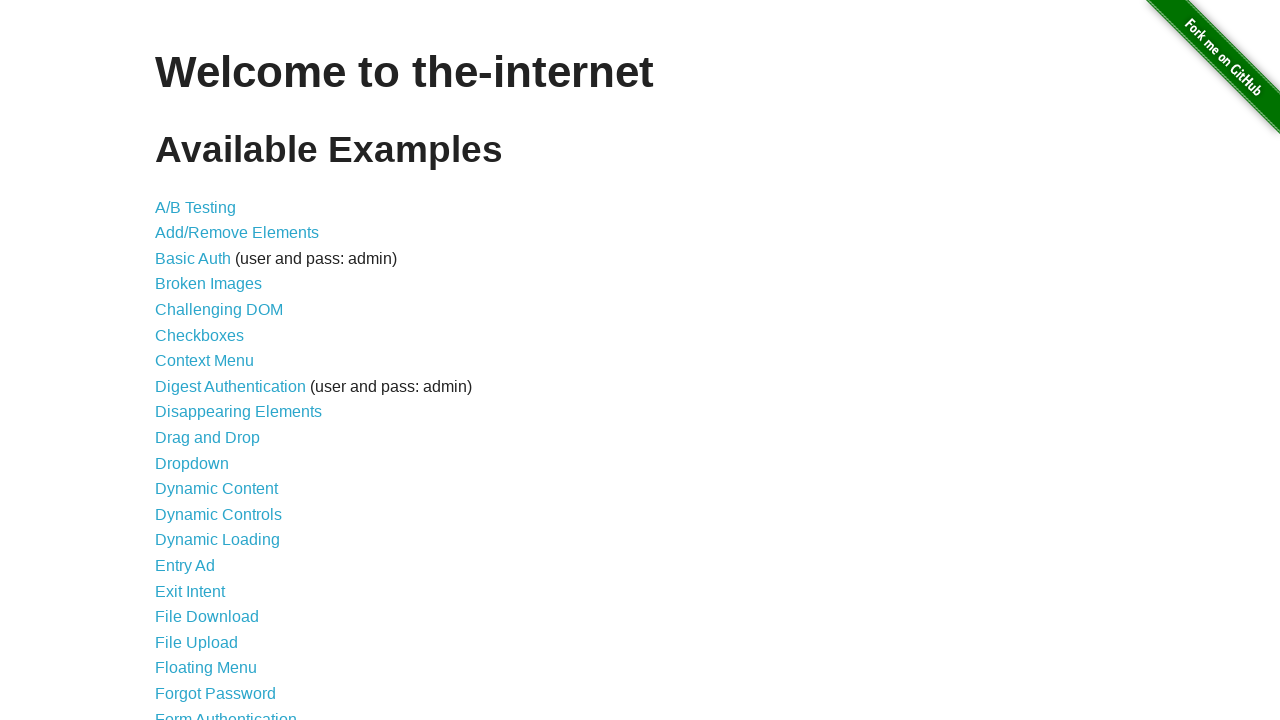

Navigated to A/B test page
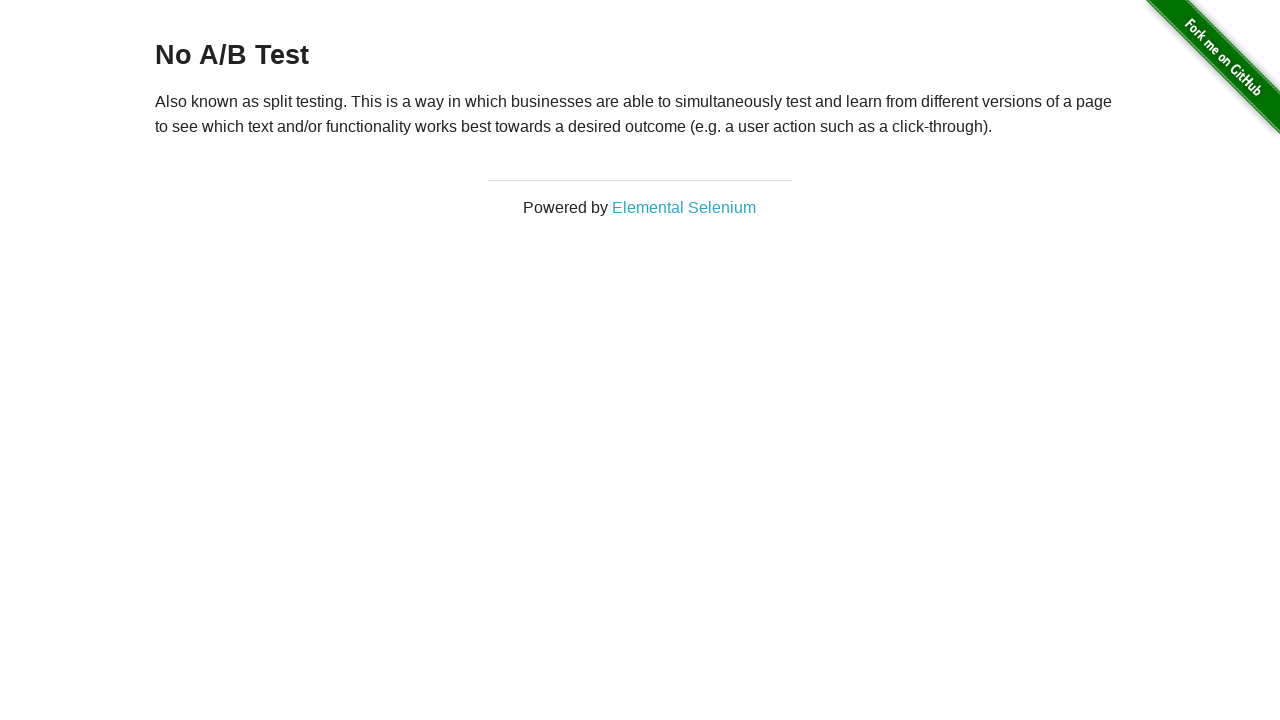

Retrieved heading text from page
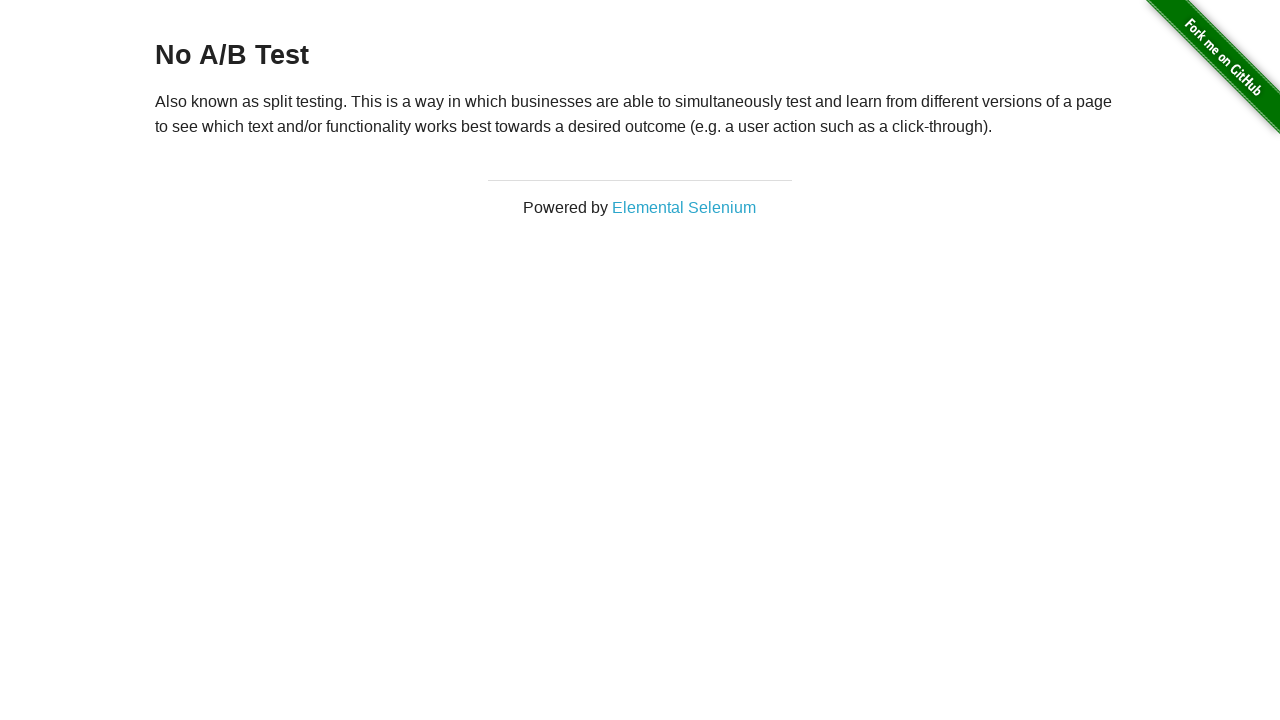

Verified heading shows 'No A/B Test' - opt-out confirmed
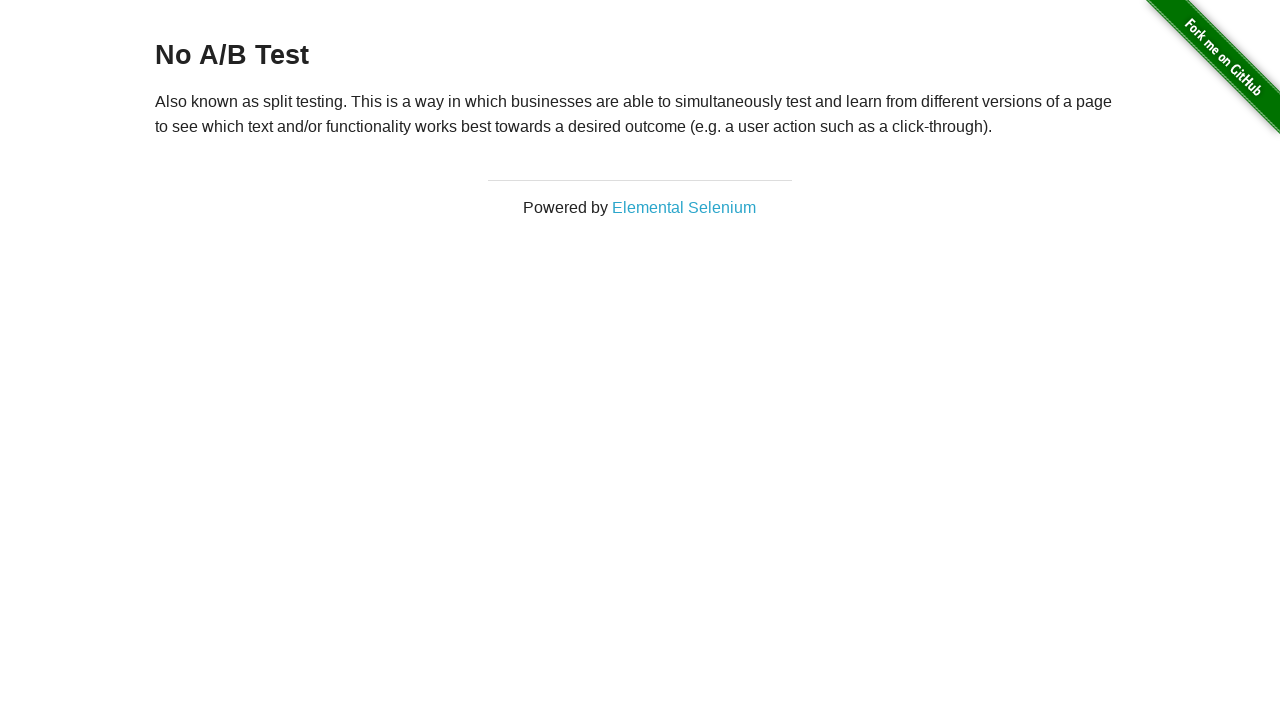

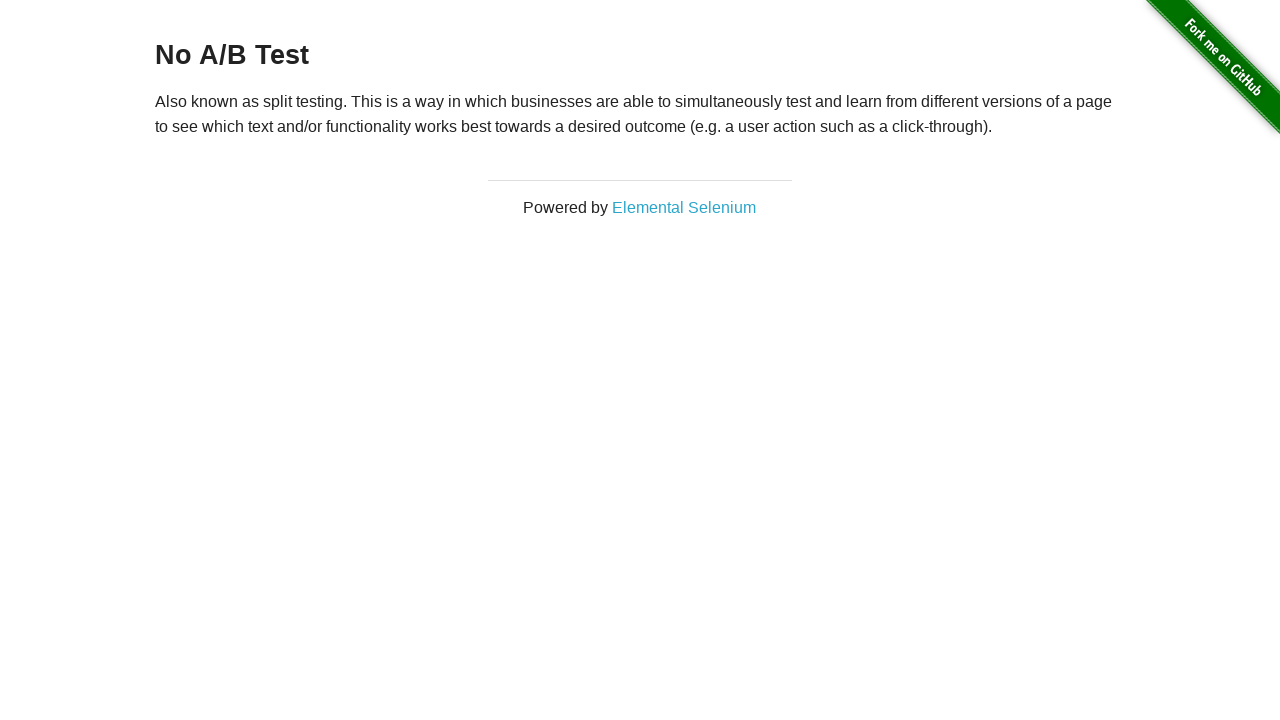